Tests the Same Day Delivery feature by clicking the delivery option and verifying the delivery information is displayed

Starting URL: https://www.target.com

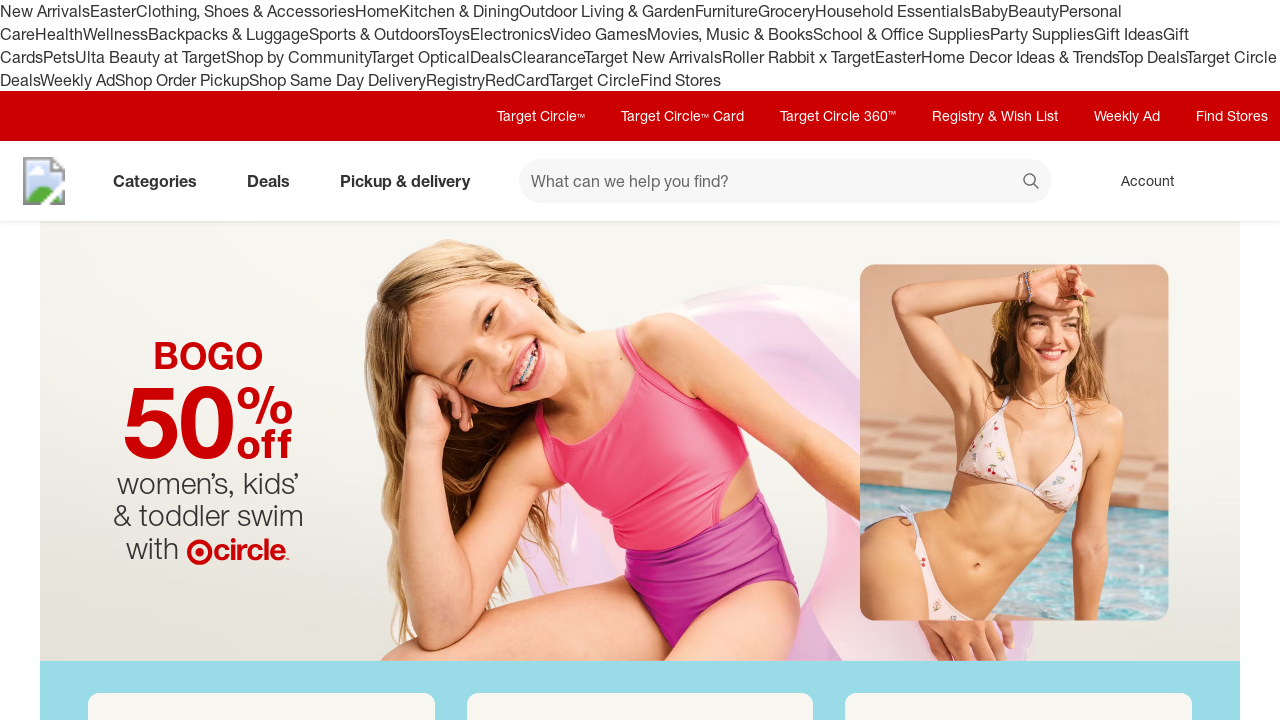

Clicked the Same Day Delivery option at (338, 80) on text=Same Day Delivery
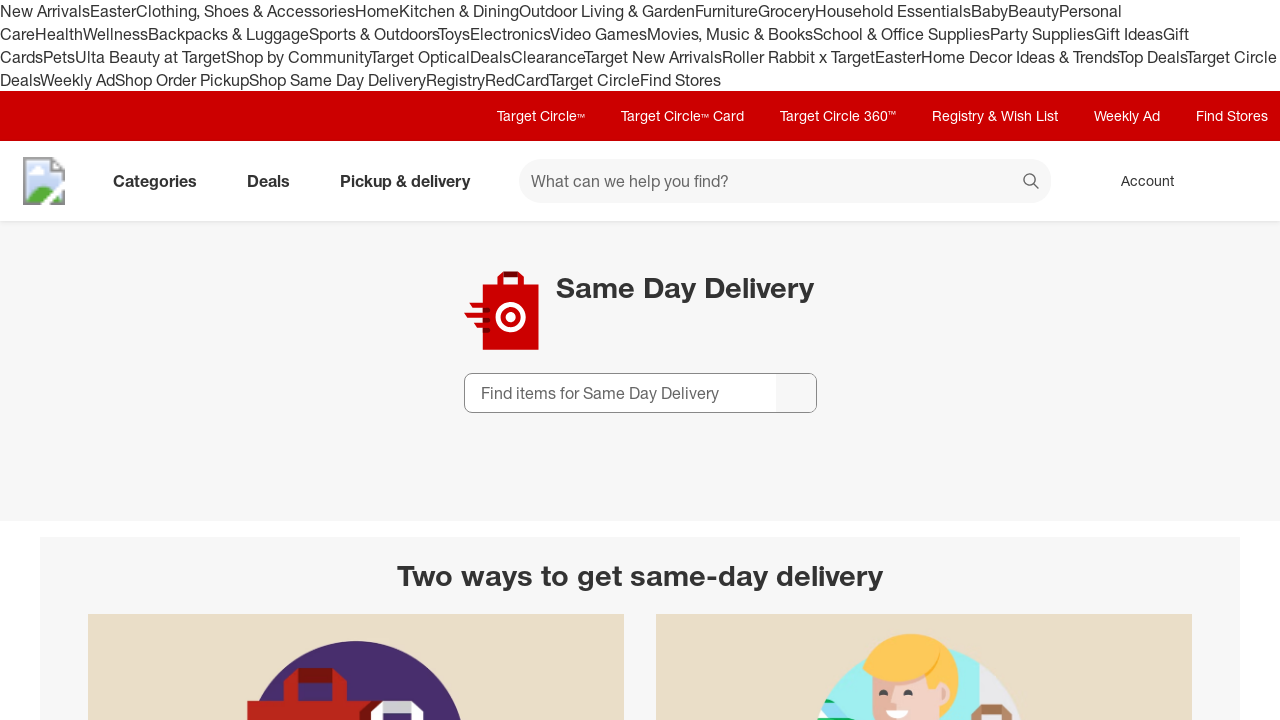

Delivery information page loaded
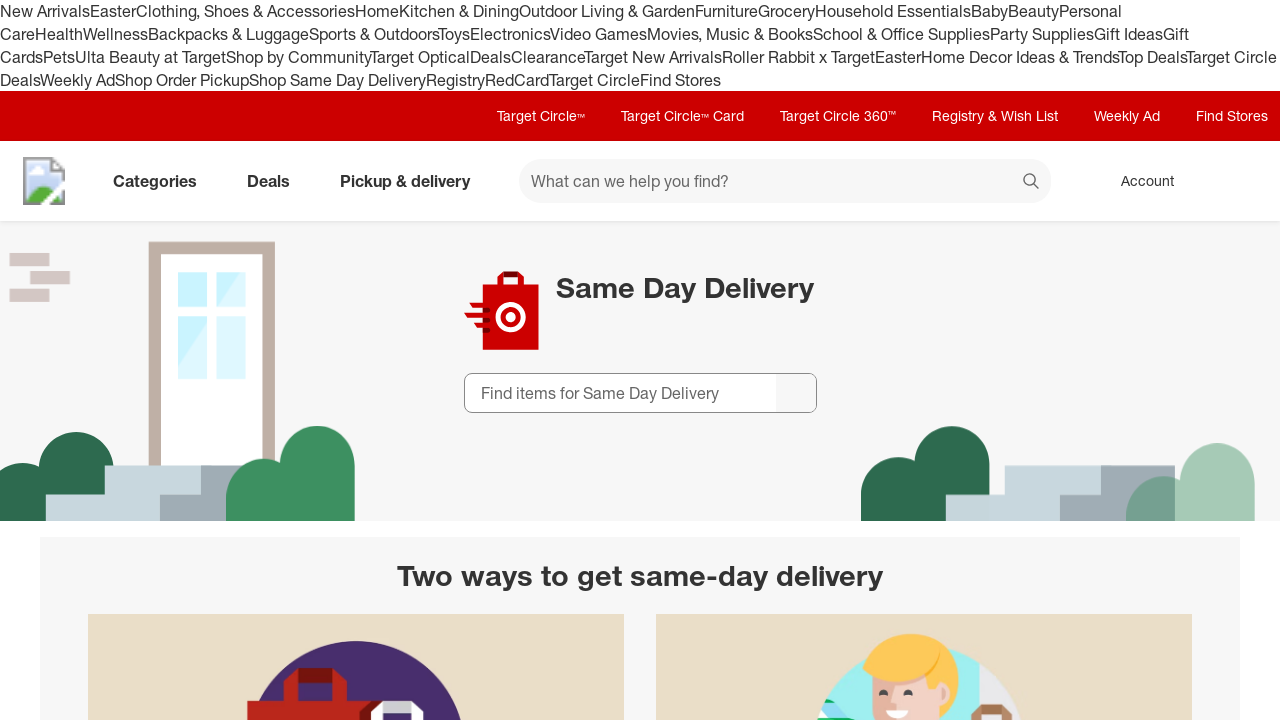

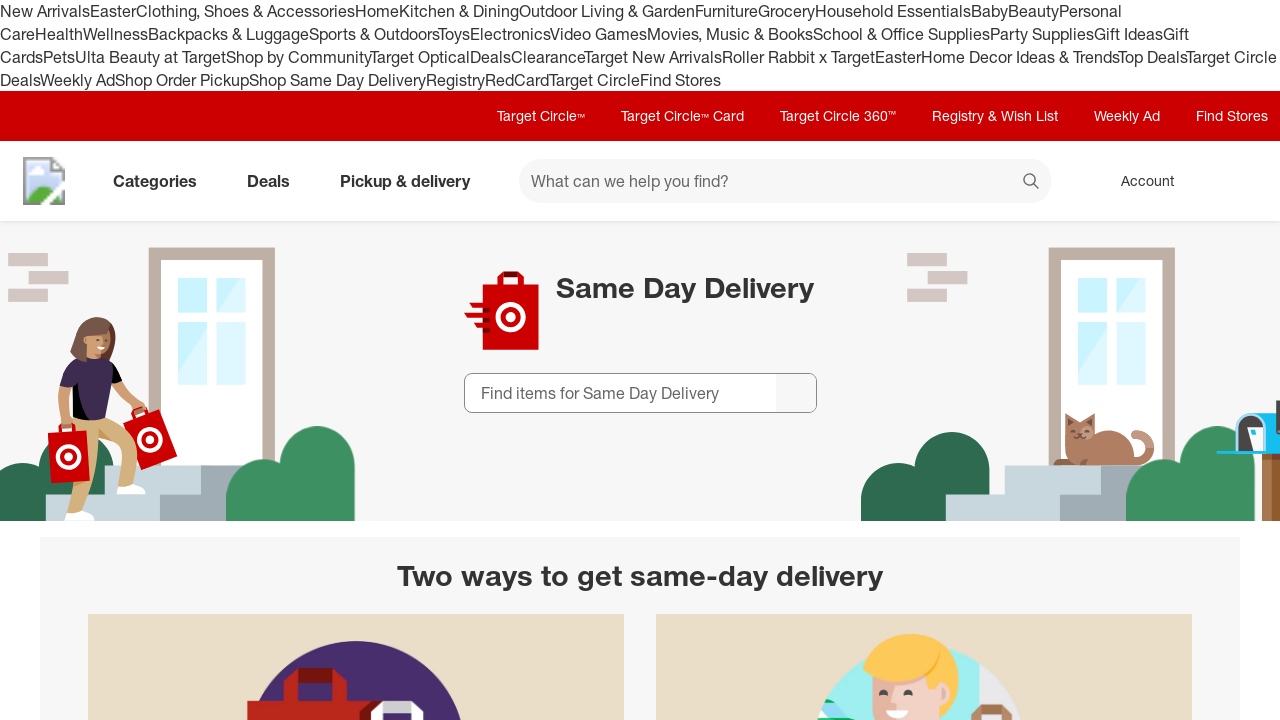